Clicks the confirmation alert button, dismisses the alert, and verifies the cancel result is displayed

Starting URL: https://demoqa.com/alerts

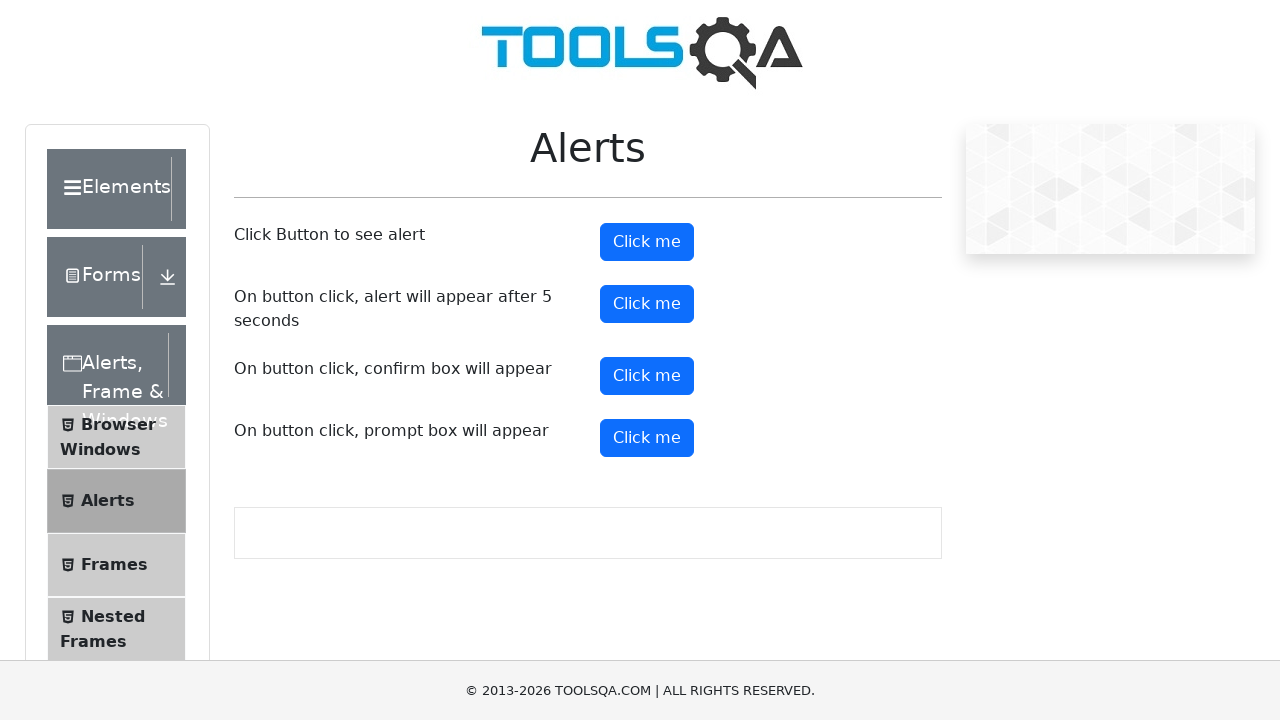

Set up dialog handler to dismiss alerts
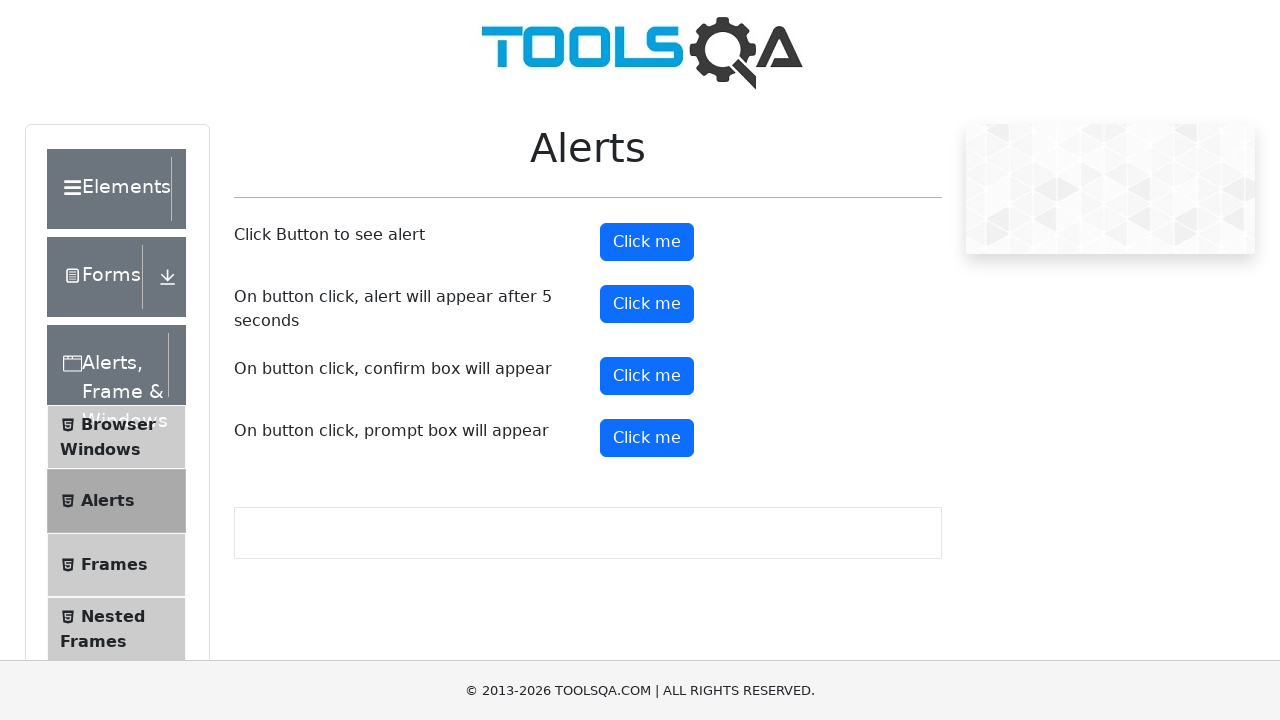

Clicked confirmation alert button at (647, 376) on #confirmButton
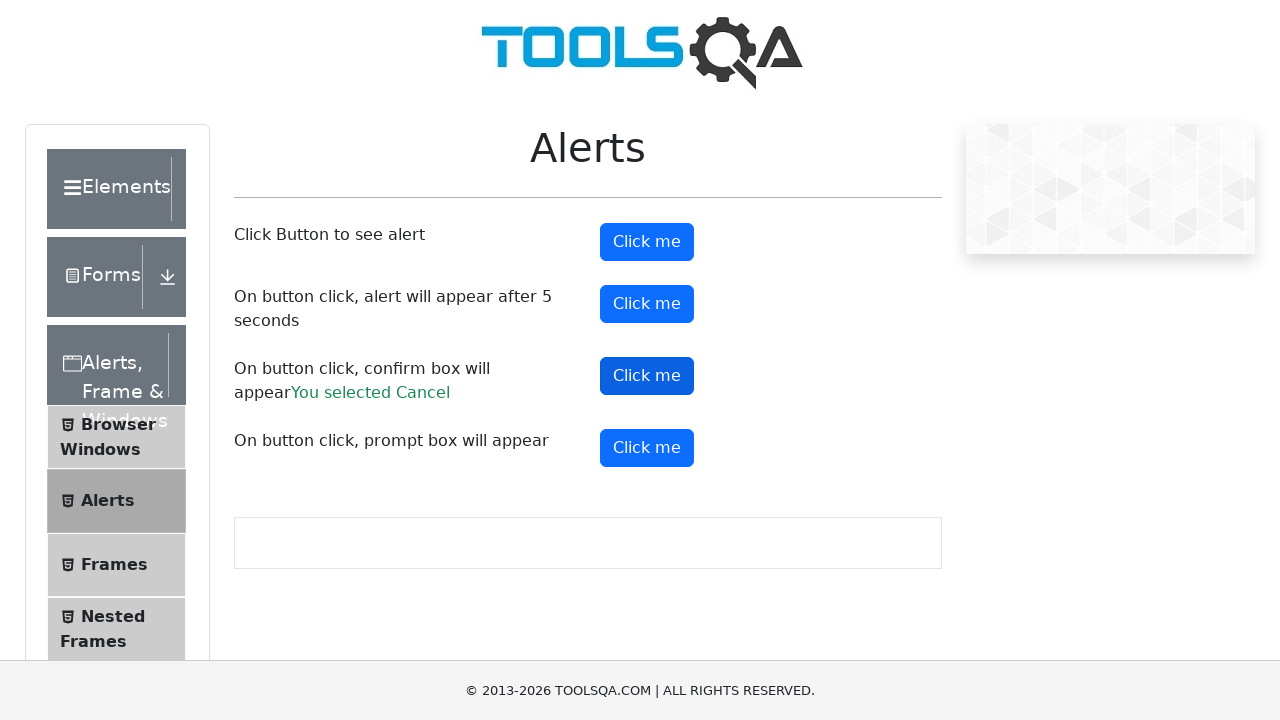

Confirmation result element appeared
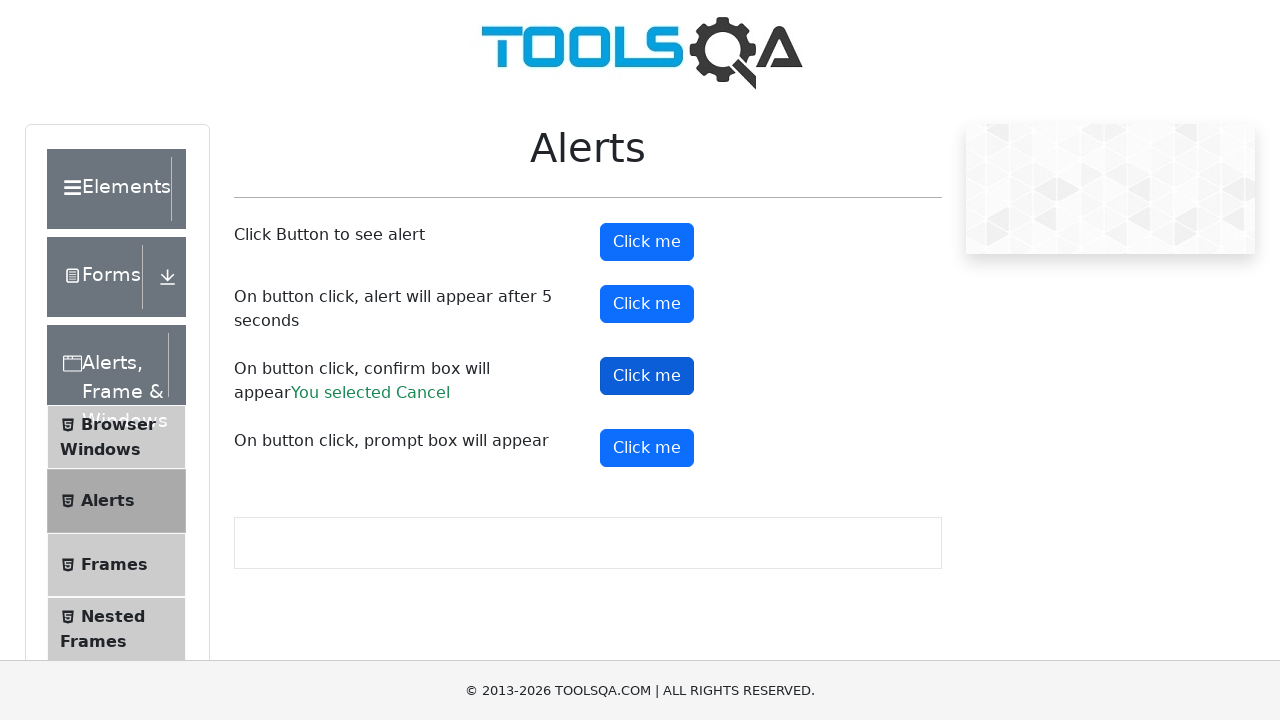

Retrieved confirmation result text
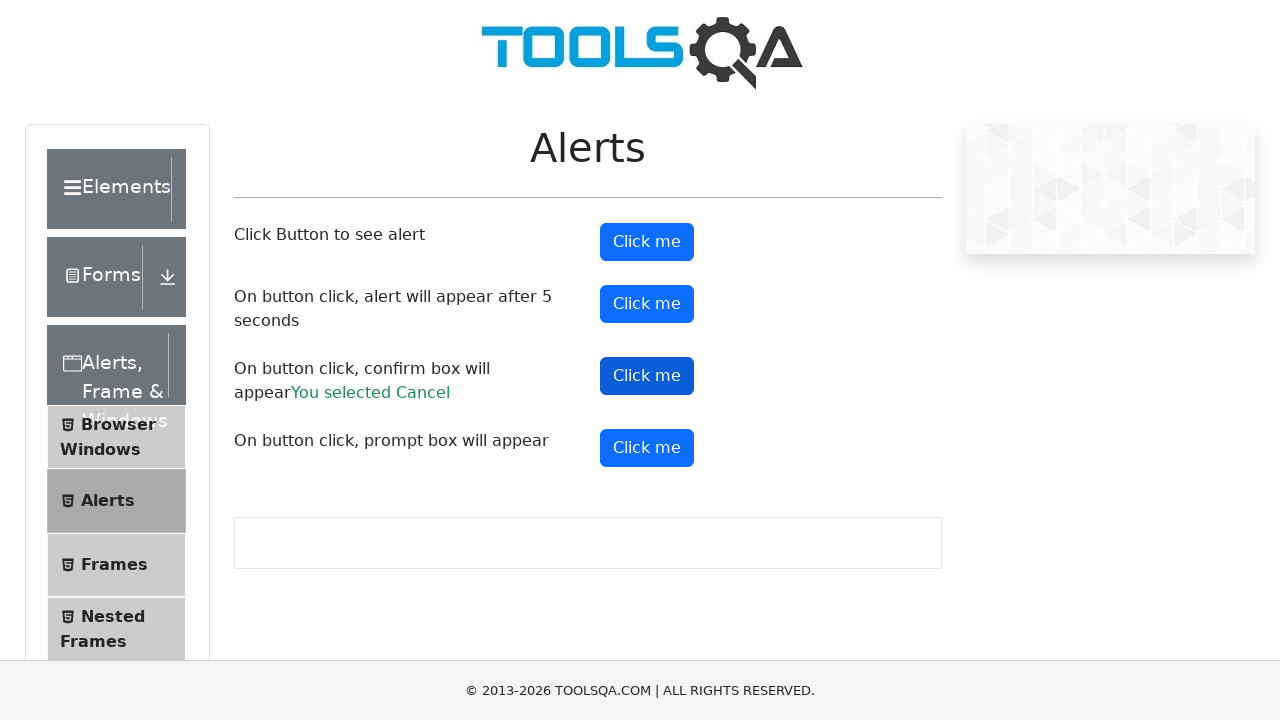

Verified that cancel result text matches expected value 'You selected Cancel'
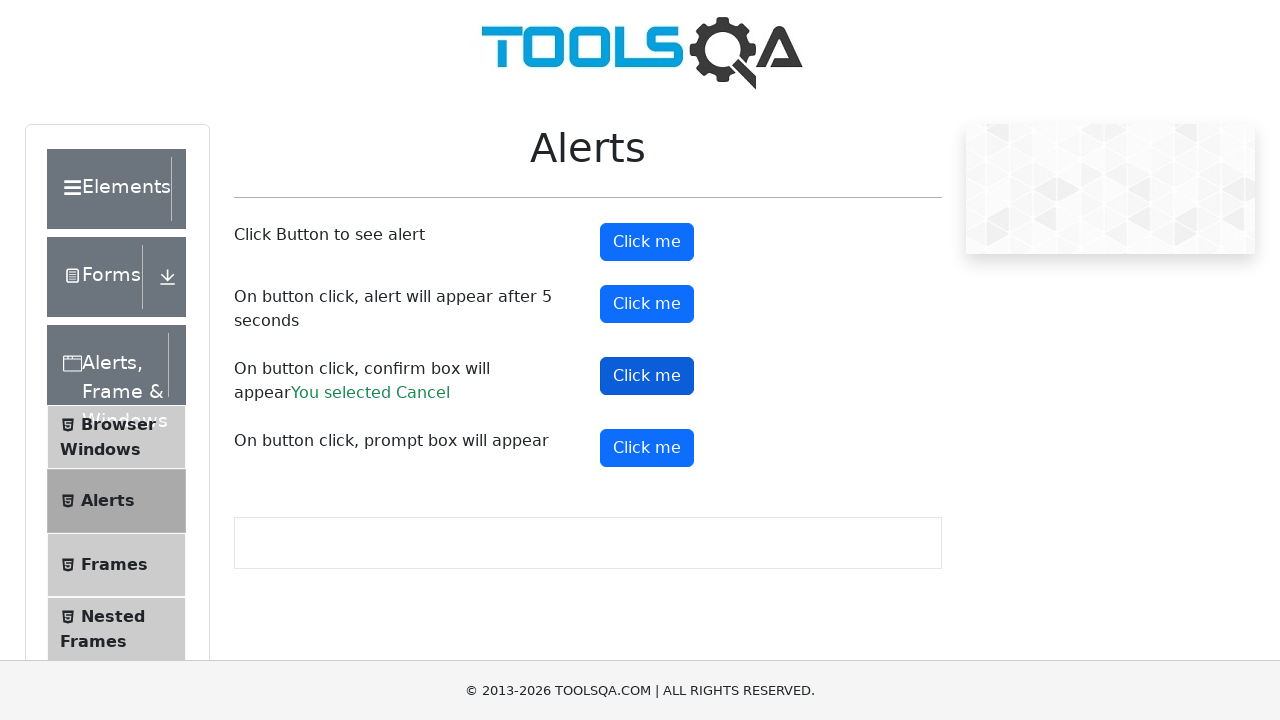

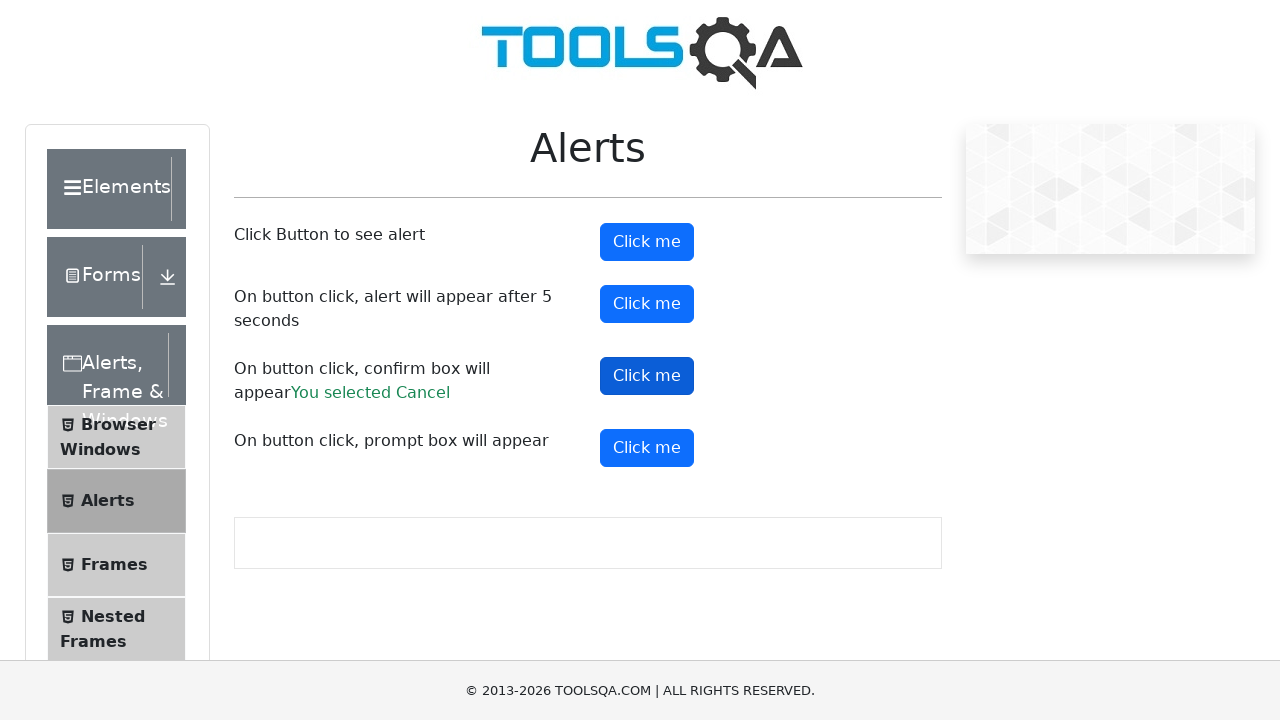